Tests JavaScript confirm dialog by clicking the JS Confirm button, dismissing the dialog, and verifying the cancel result

Starting URL: https://the-internet.herokuapp.com/javascript_alerts

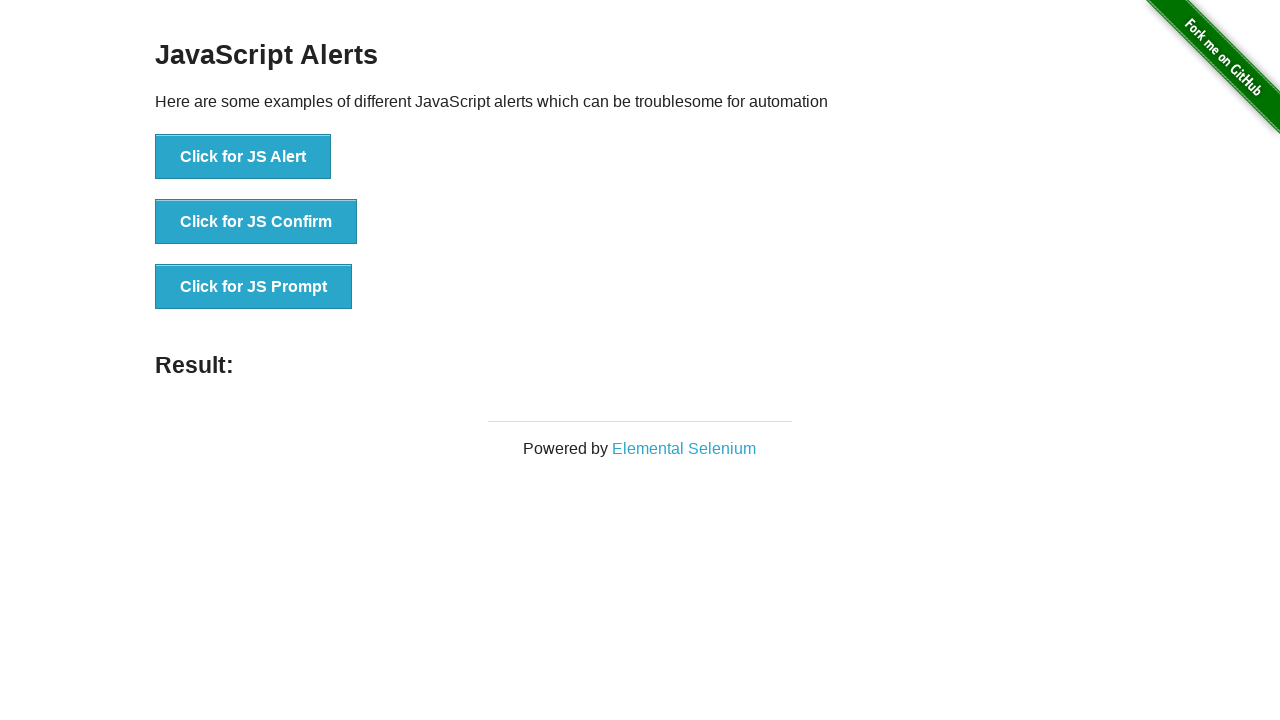

Set up dialog handler to dismiss confirm dialog
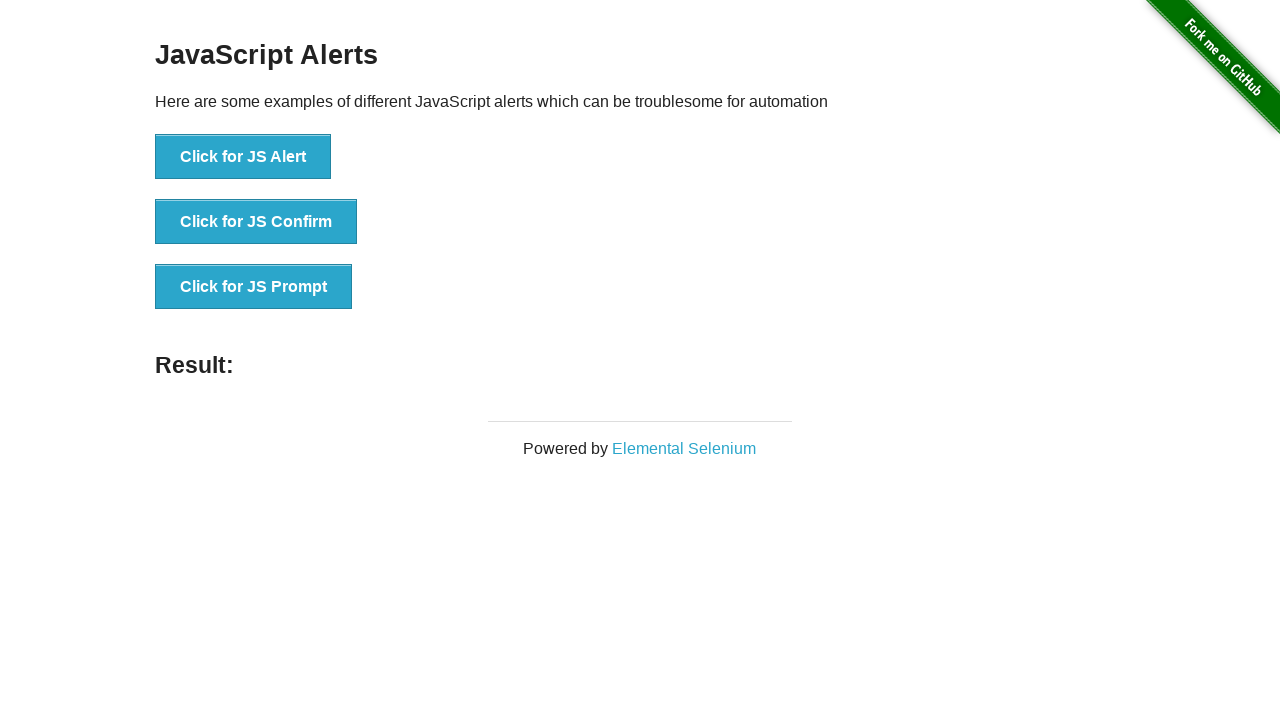

Clicked JS Confirm button at (256, 222) on xpath=//button[@onclick='jsConfirm()']
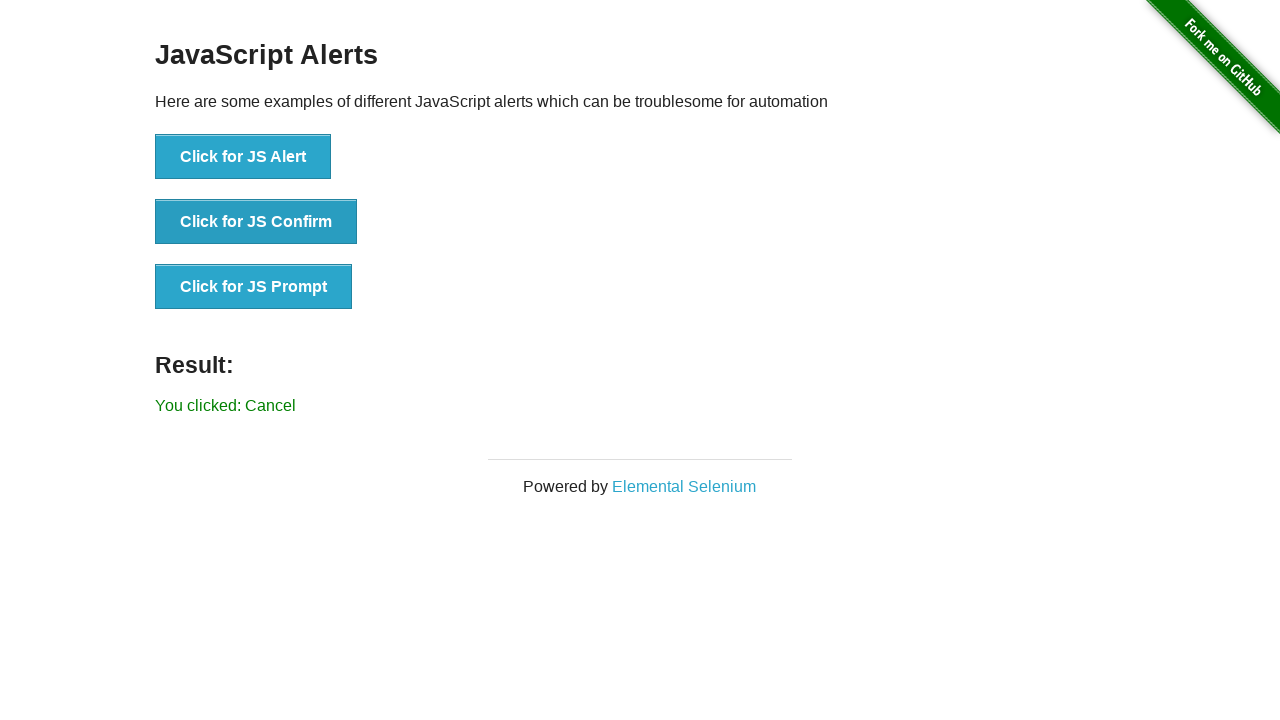

Result element loaded after dismissing confirm dialog
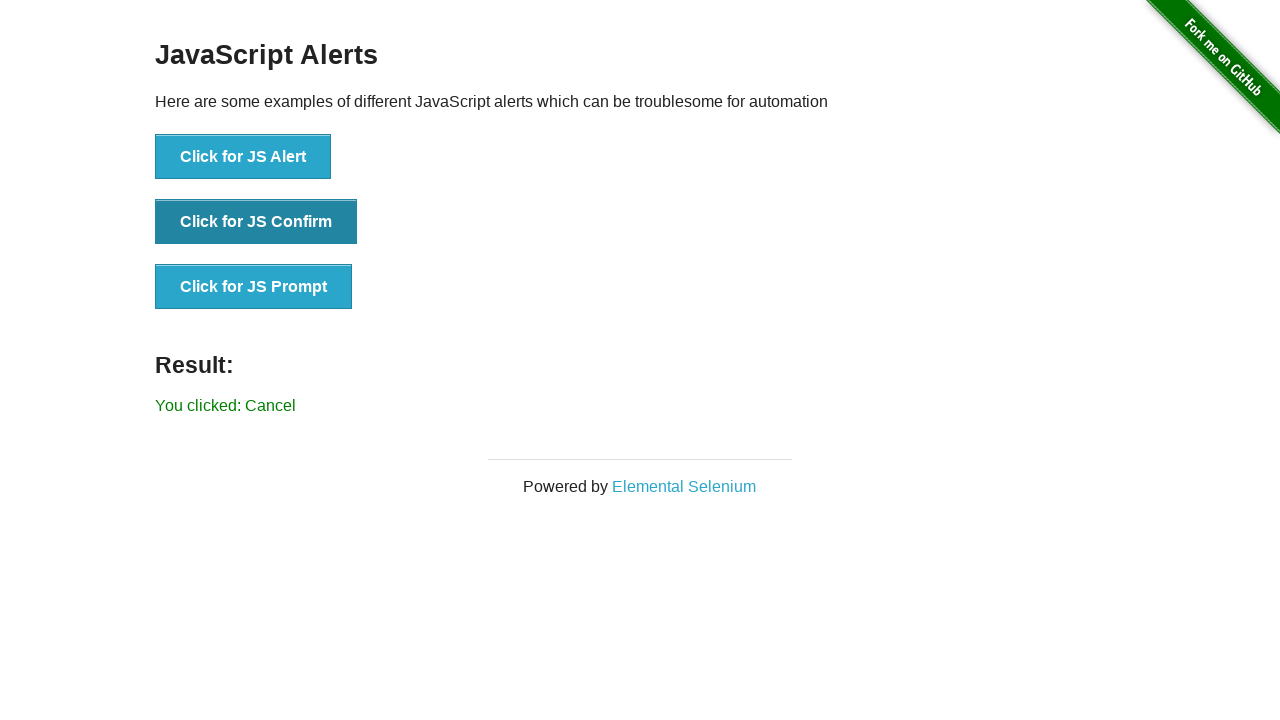

Retrieved result text from page
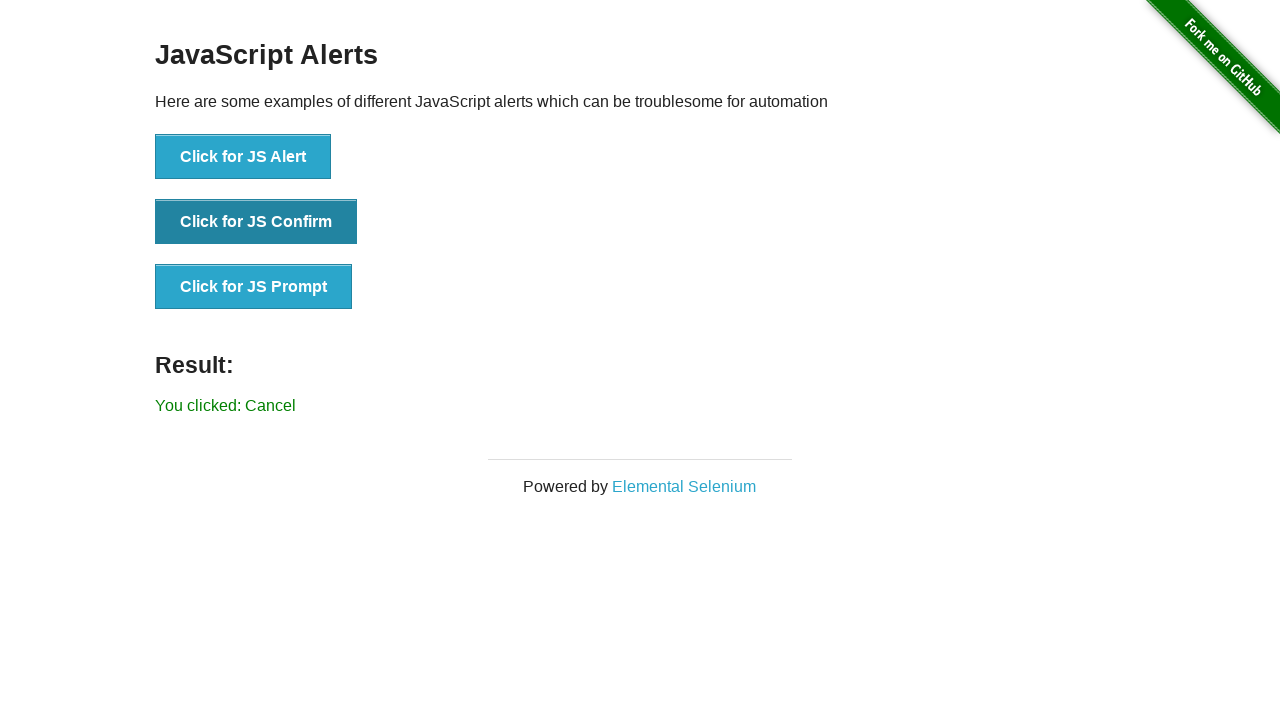

Verified result text shows 'You clicked: Cancel'
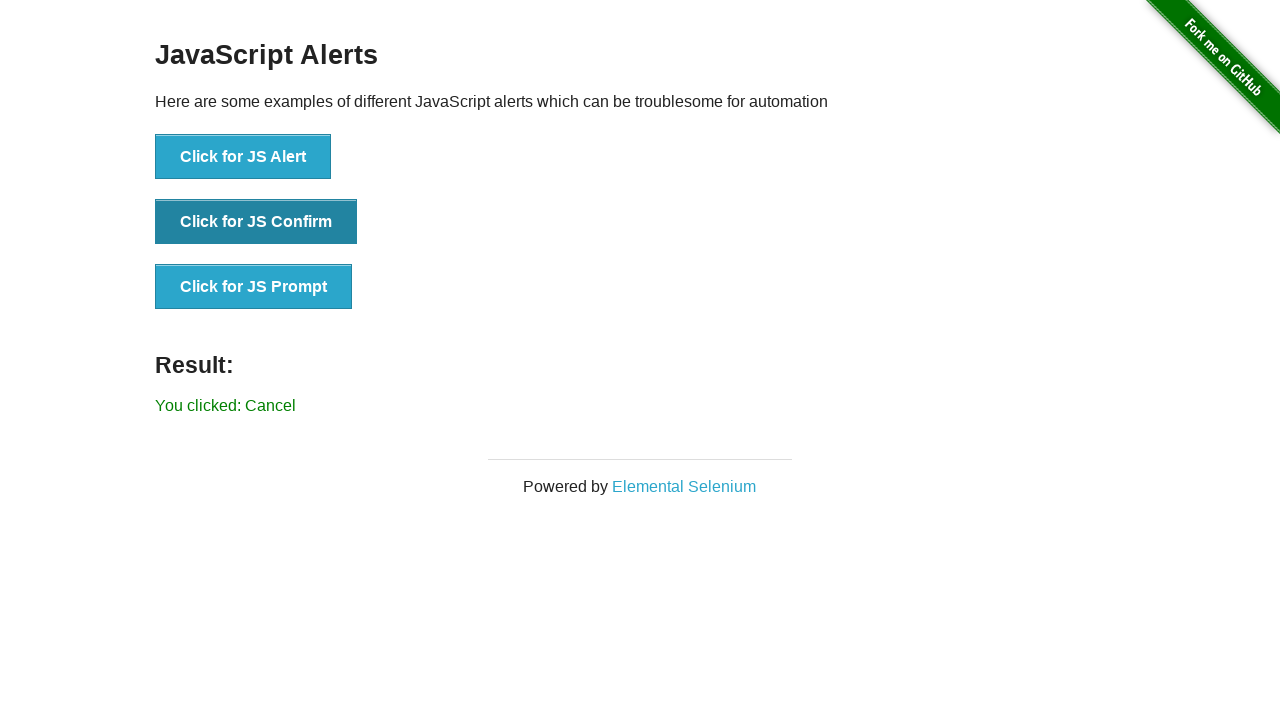

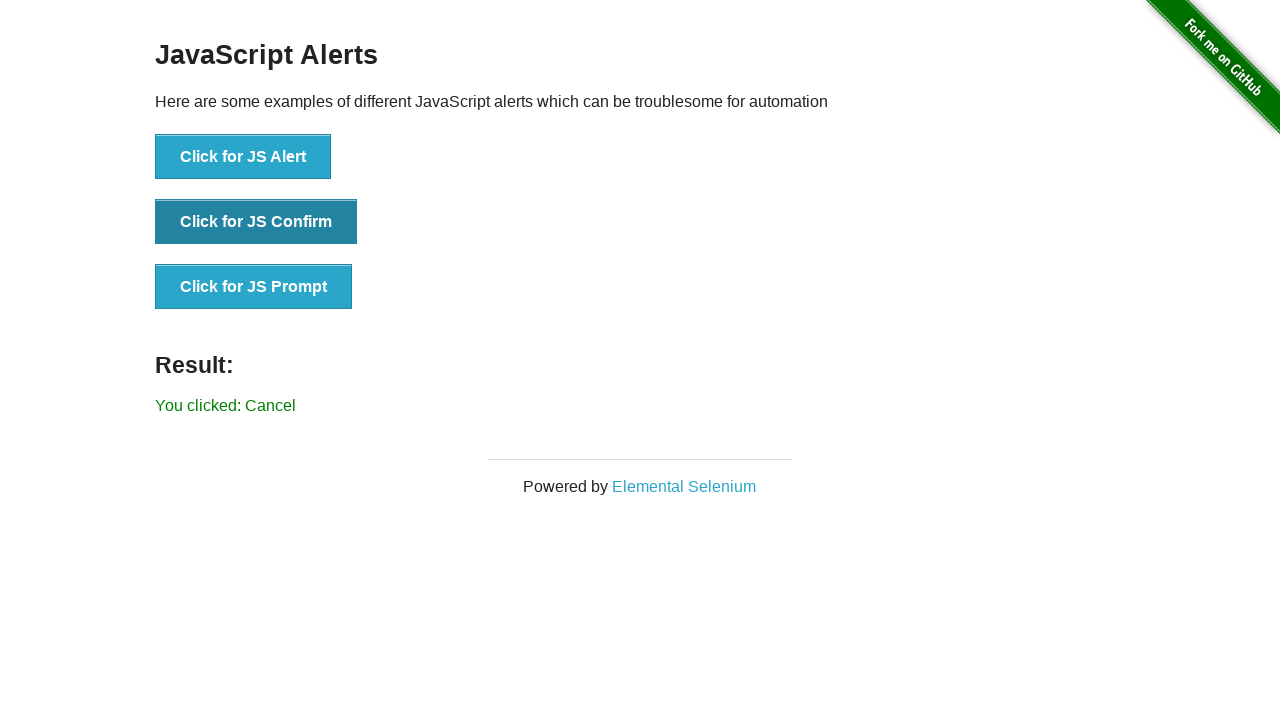